Tests XPath traversal by navigating to an automation practice page and locating a button element using the following-sibling axis to verify the element's text content.

Starting URL: https://rahulshettyacademy.com/AutomationPractice/

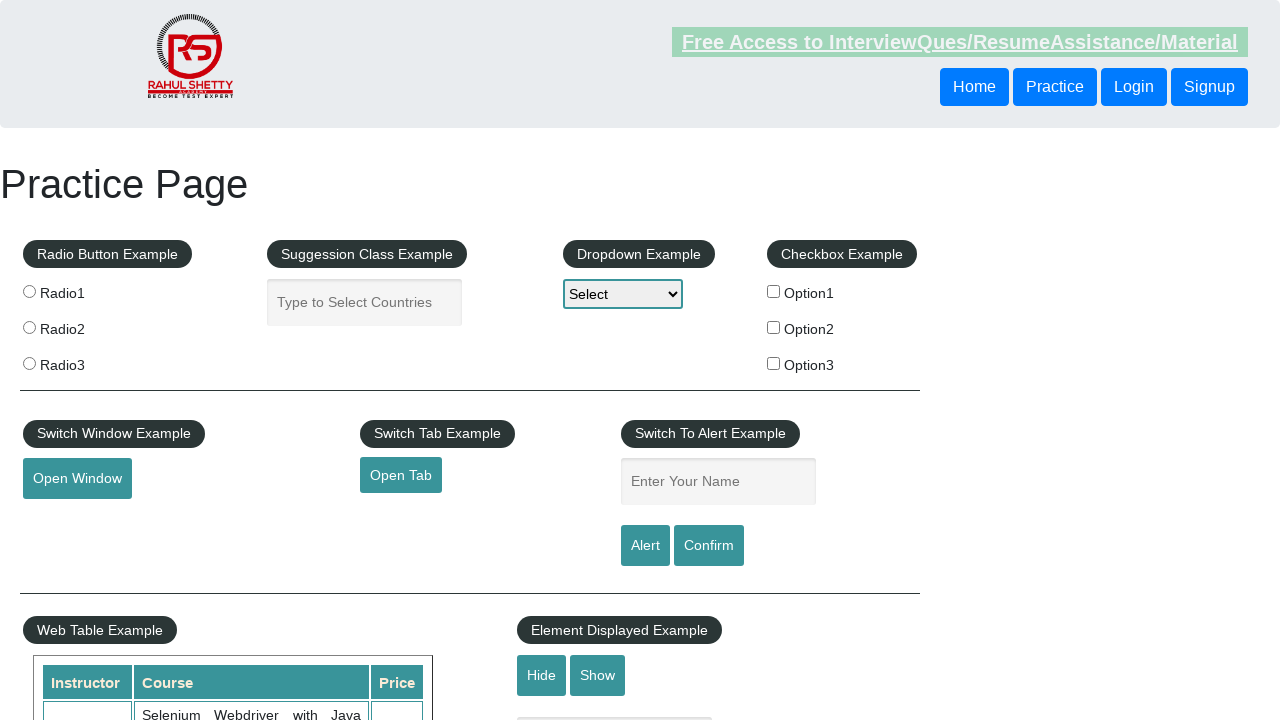

Navigated to automation practice page
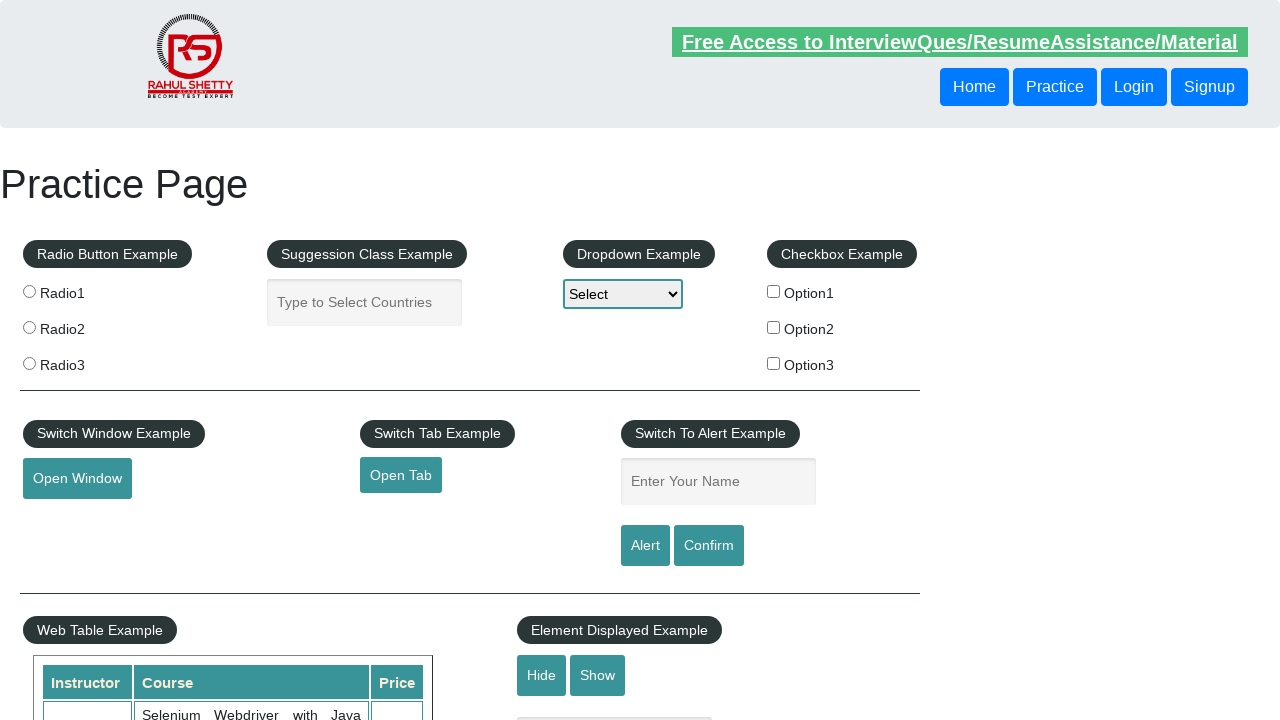

Located button element using XPath following-sibling axis
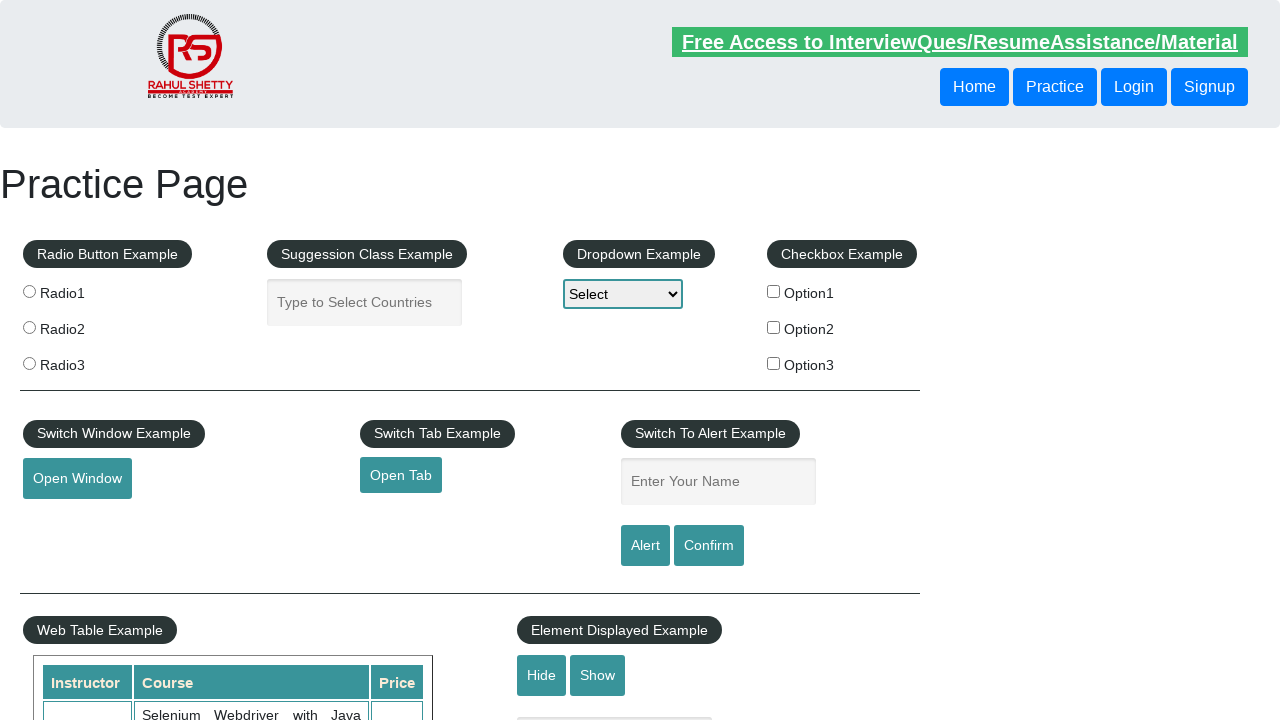

Button element loaded and is ready
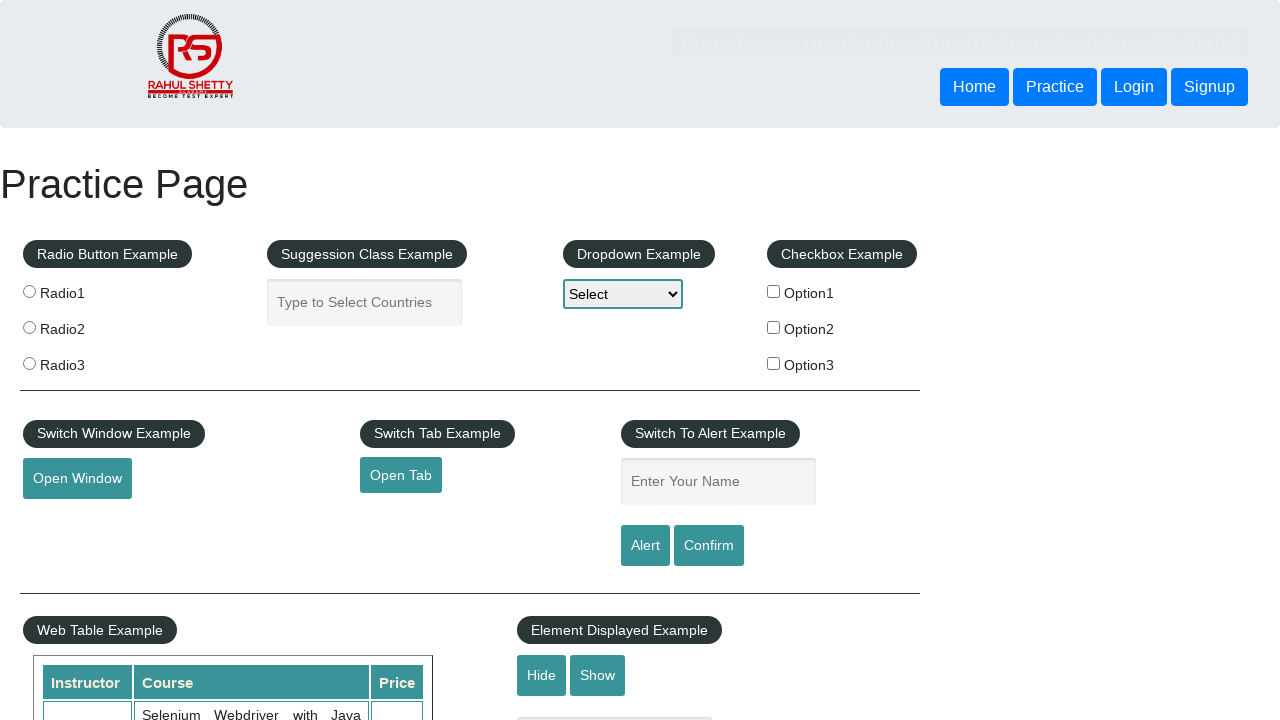

Retrieved button text content: 'Signup'
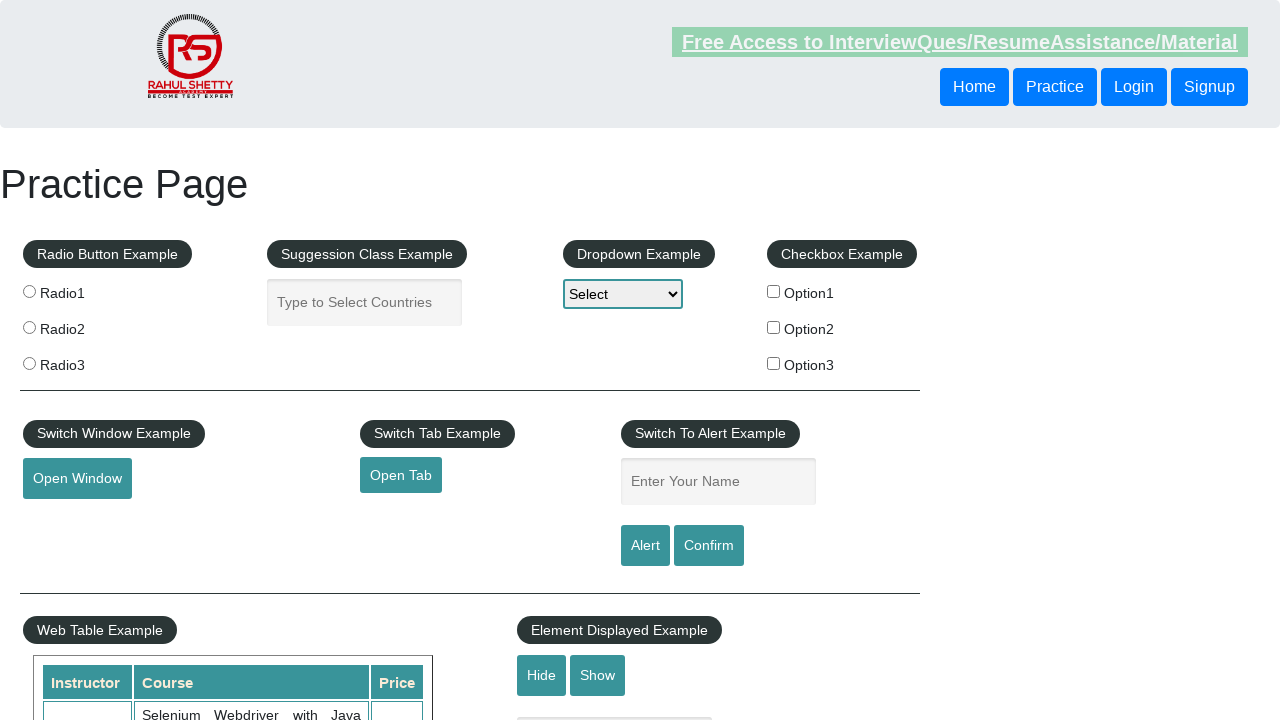

Printed button text to console
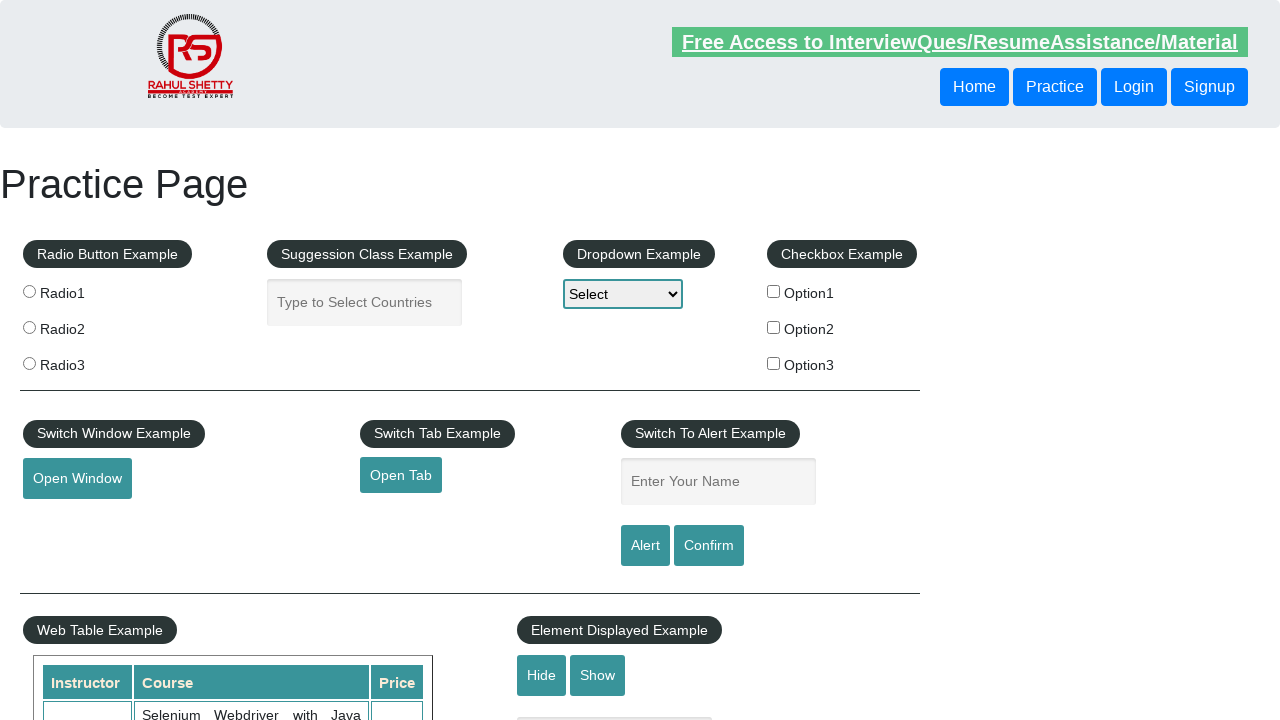

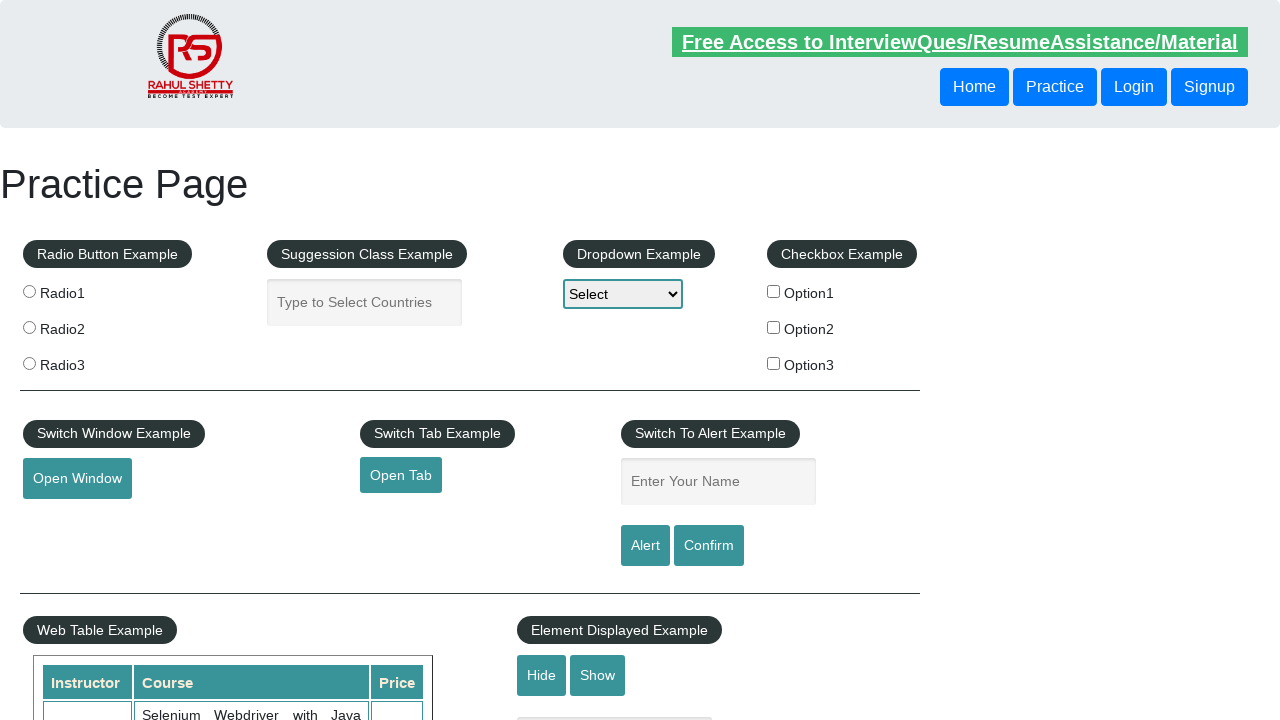